Tests the shopping cart functionality by viewing a product, increasing quantity to 4, adding to cart, and verifying the cart displays the correct quantity.

Starting URL: http://automationexercise.com

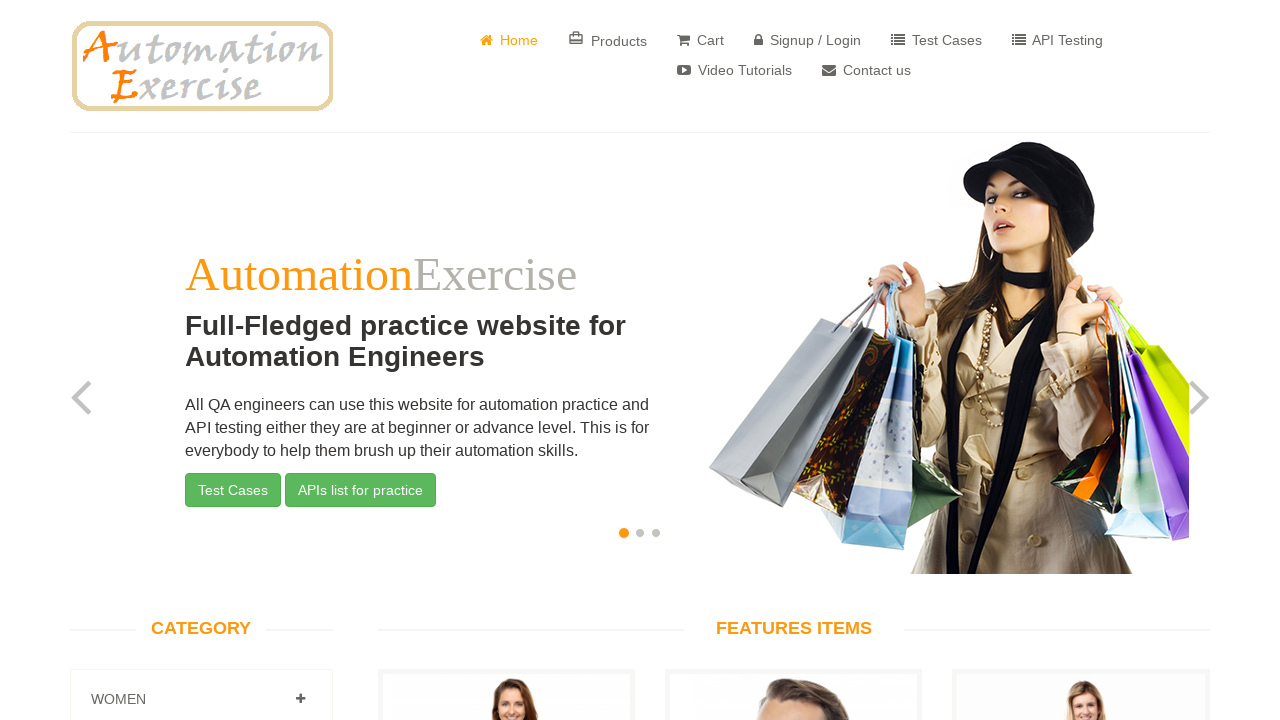

Verified homepage title is 'Automation Exercise'
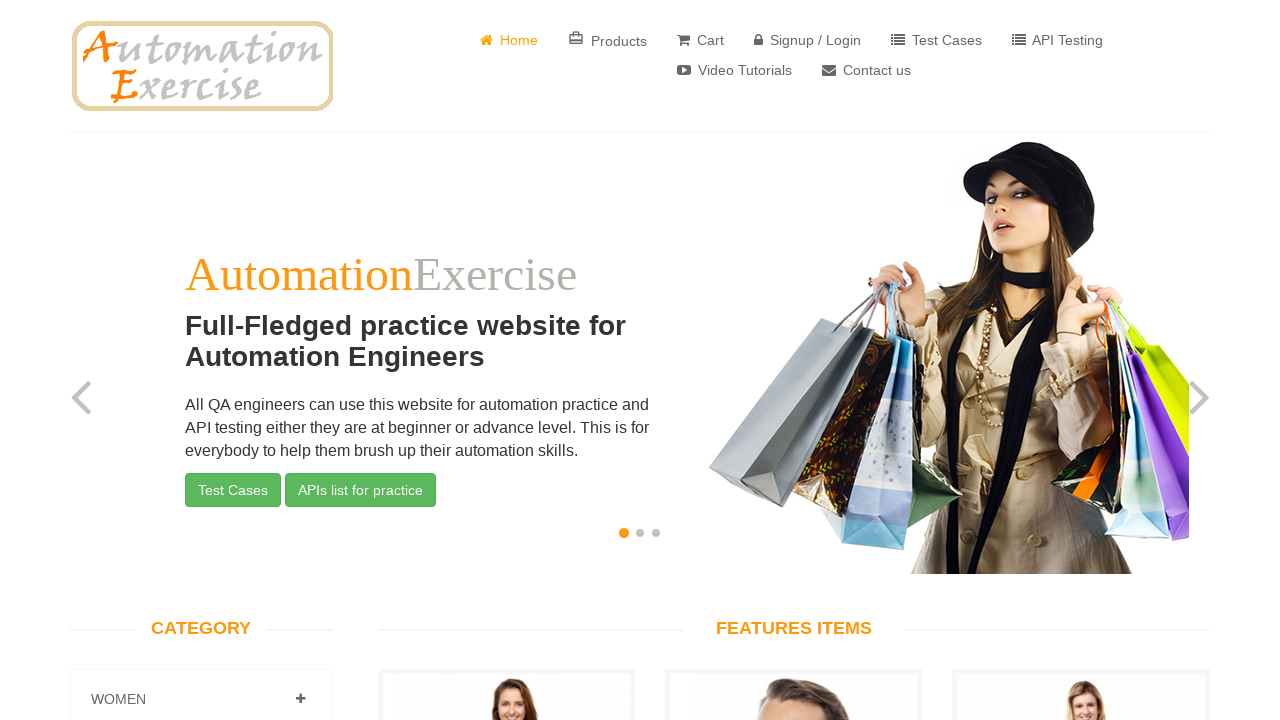

Scrolled down the page using PageDown
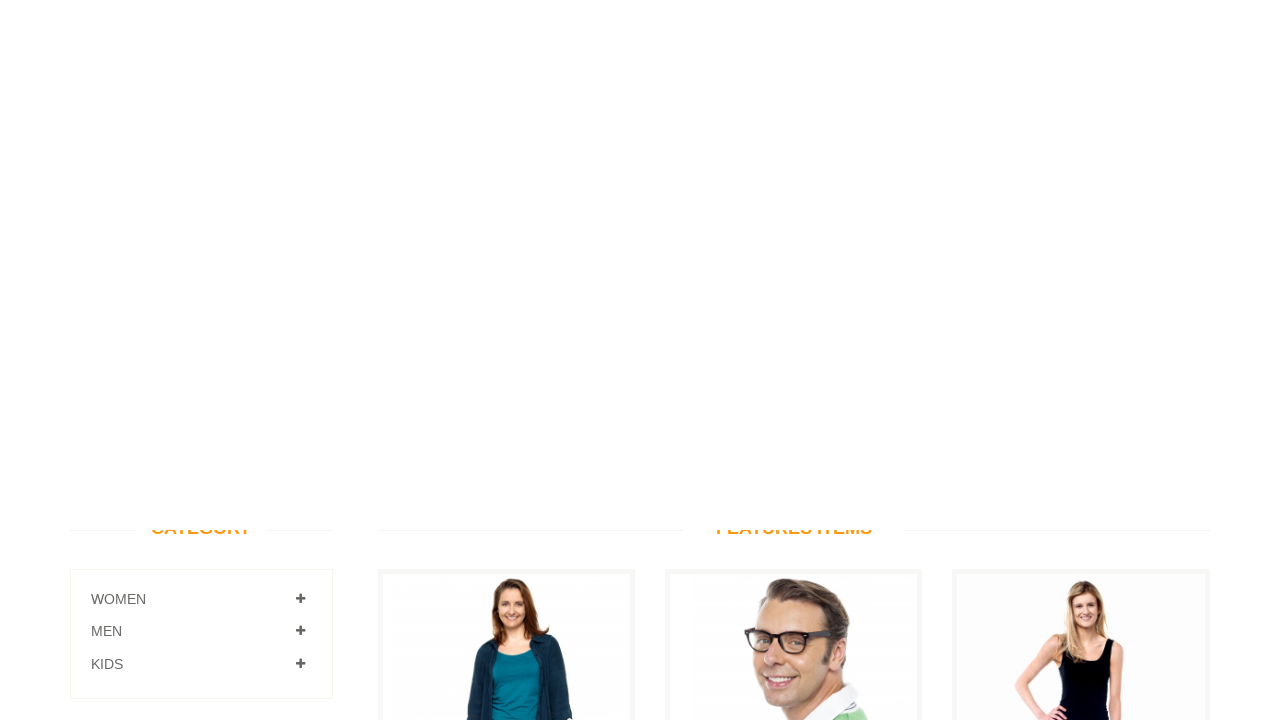

5th product's 'View Product' link became visible
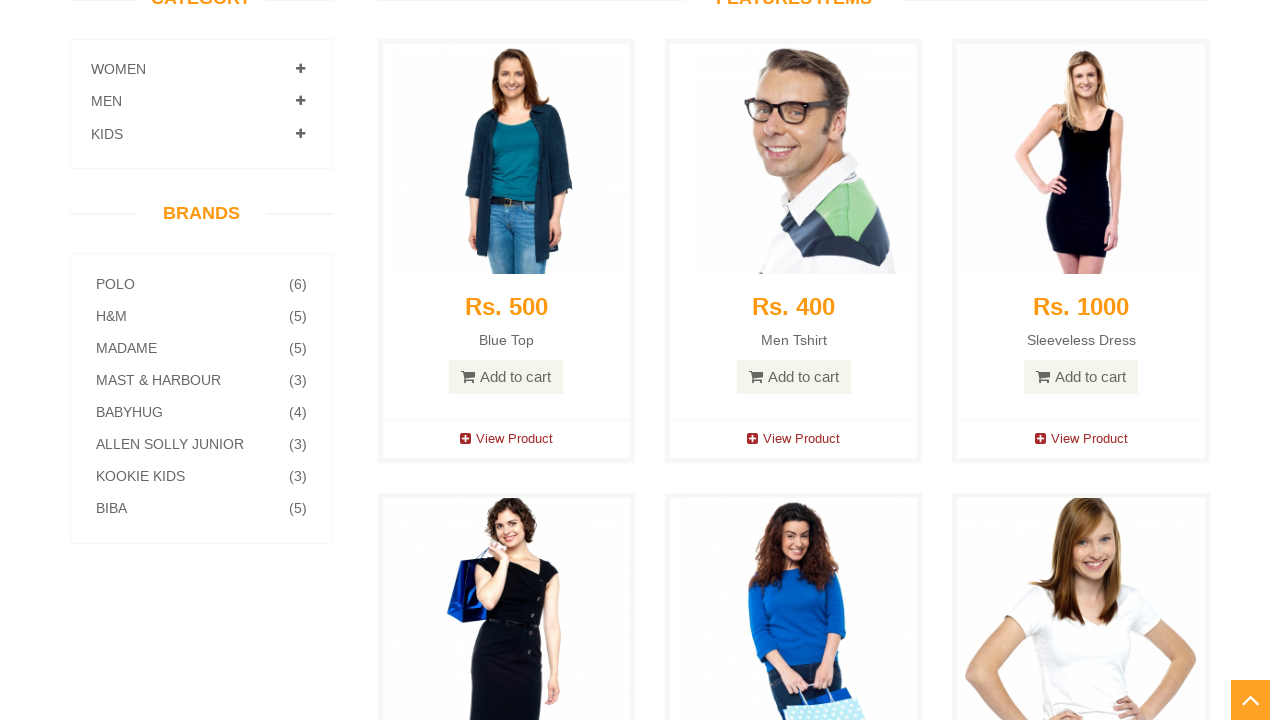

Clicked on 5th product's 'View Product' link at (1081, 439) on xpath=(//*[.='View Product'])[5]
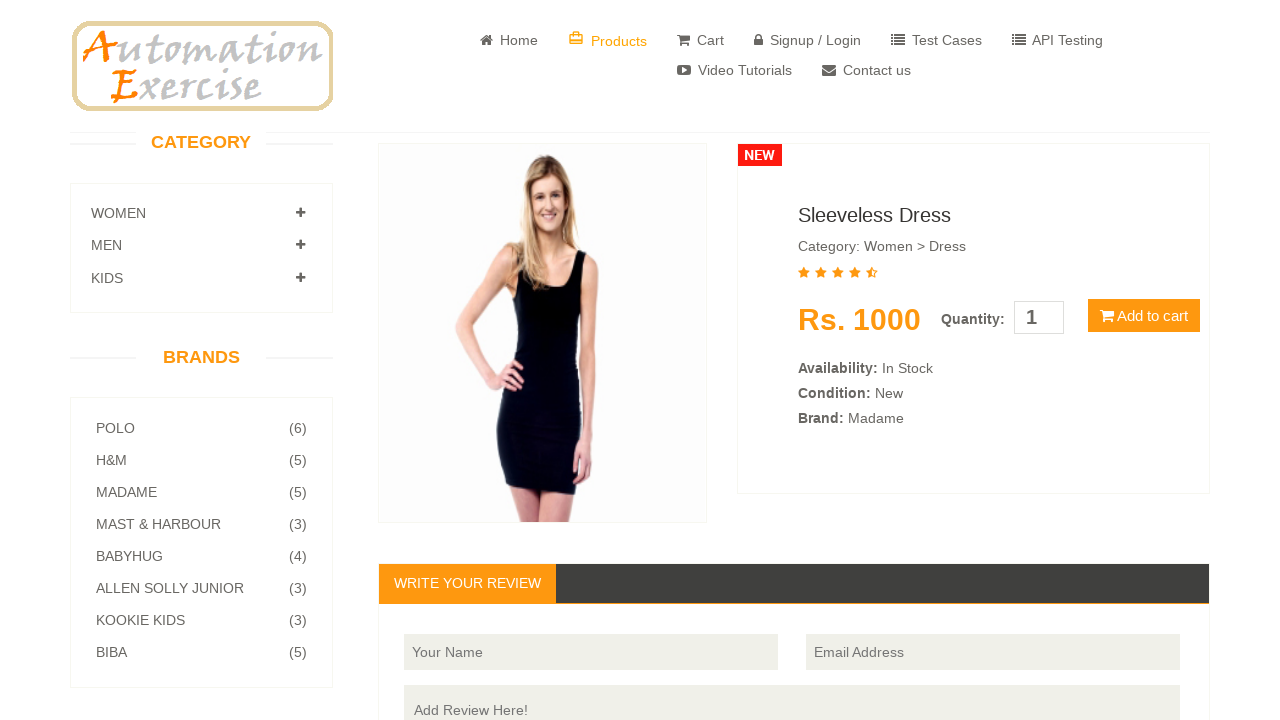

Product details page loaded
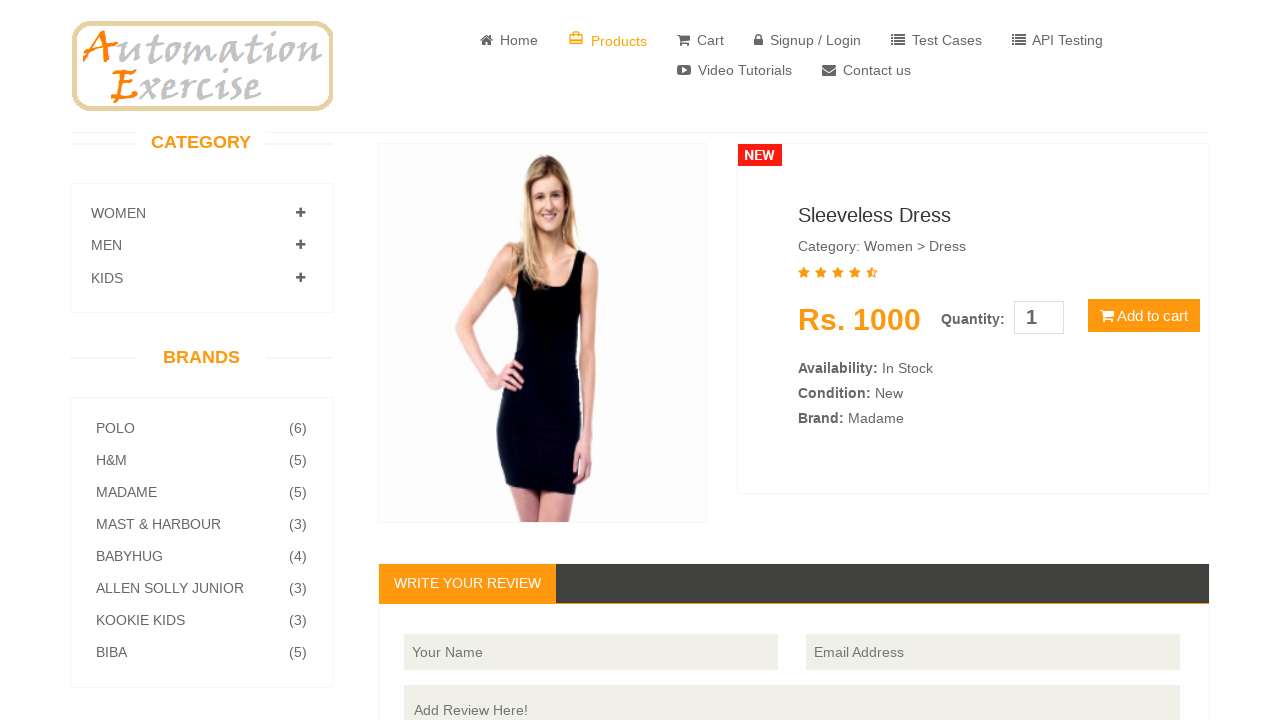

Verified product details heading is visible
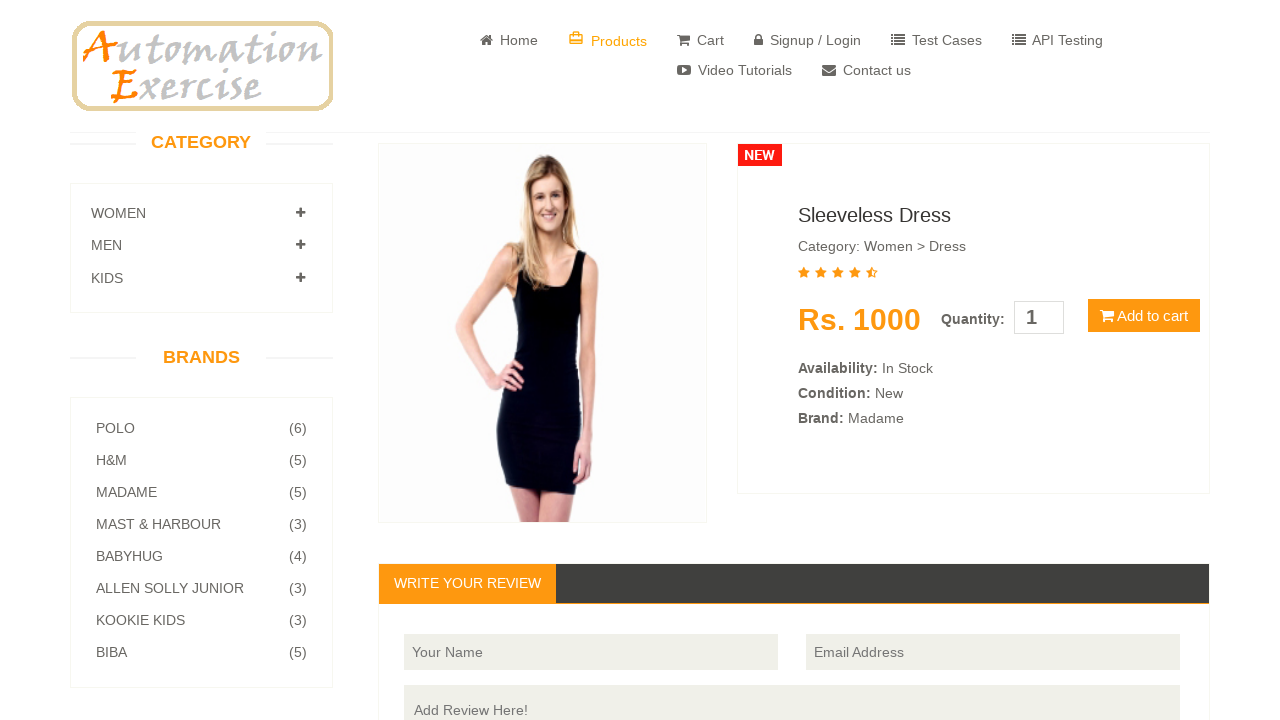

Cleared quantity input field on #quantity
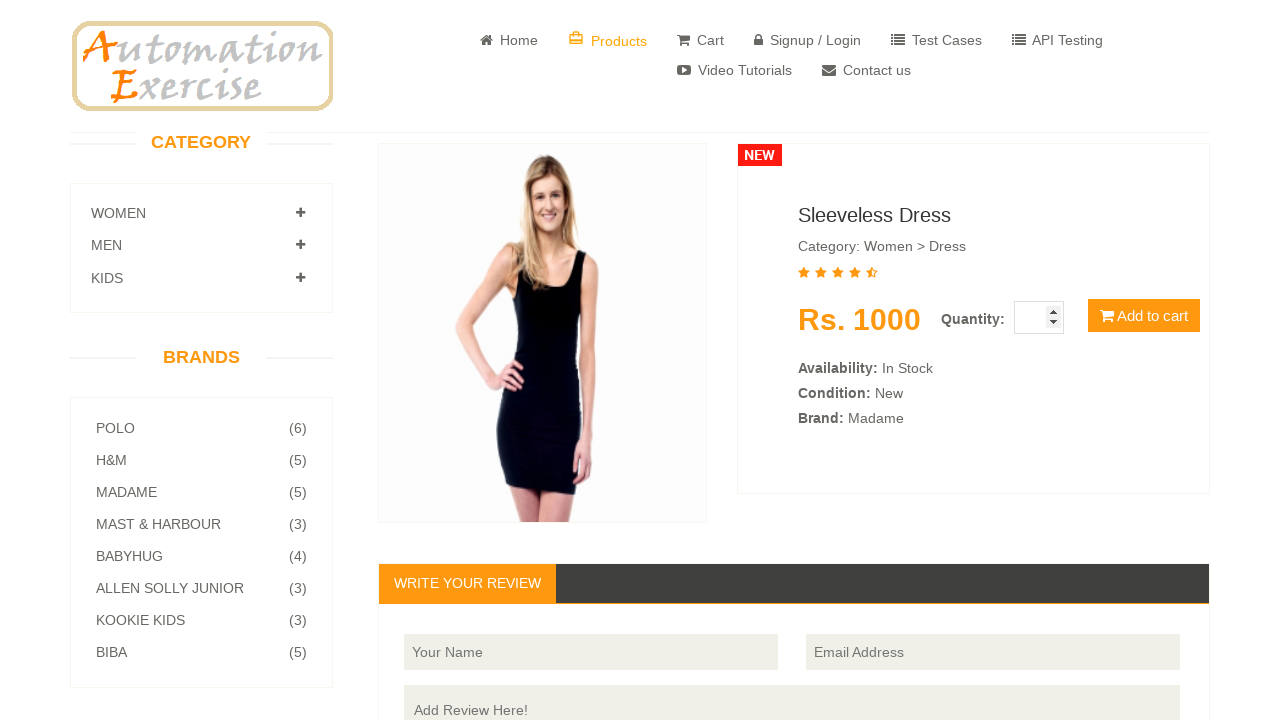

Set quantity to 4 on #quantity
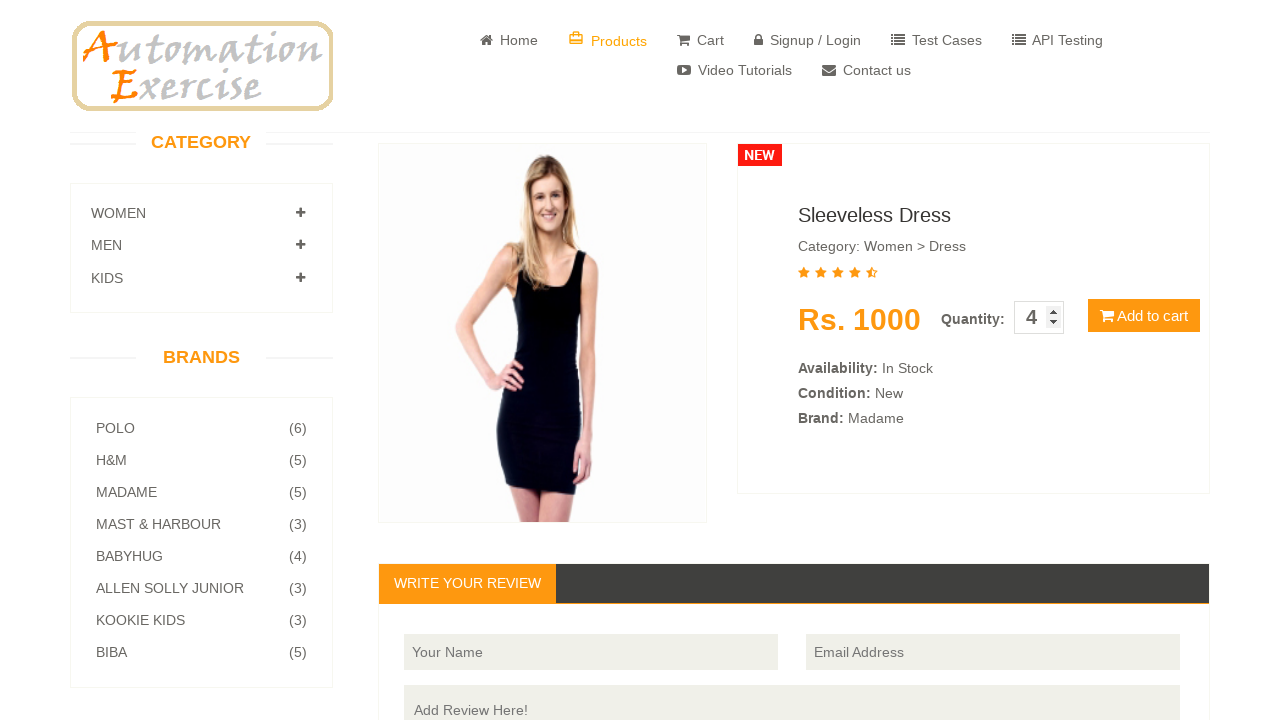

Clicked 'Add to cart' button at (1144, 316) on .btn.btn-default.cart
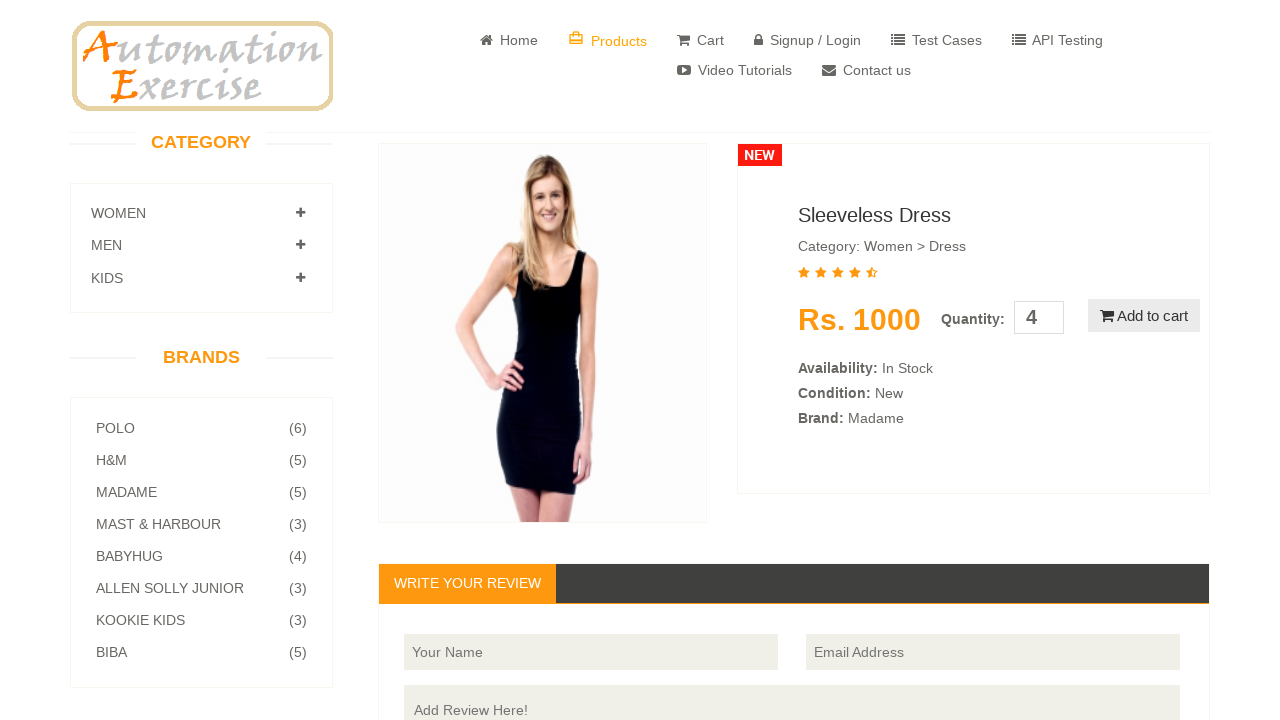

View Cart link became visible
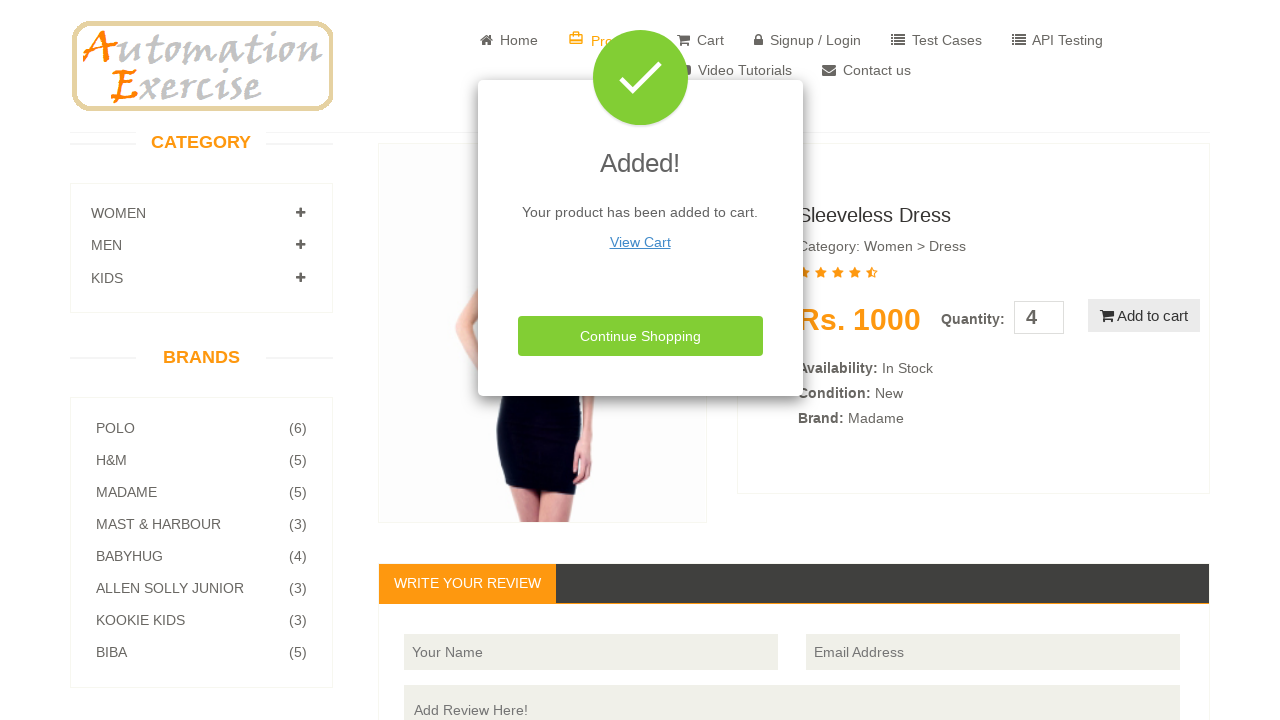

Clicked 'View Cart' link at (640, 242) on u
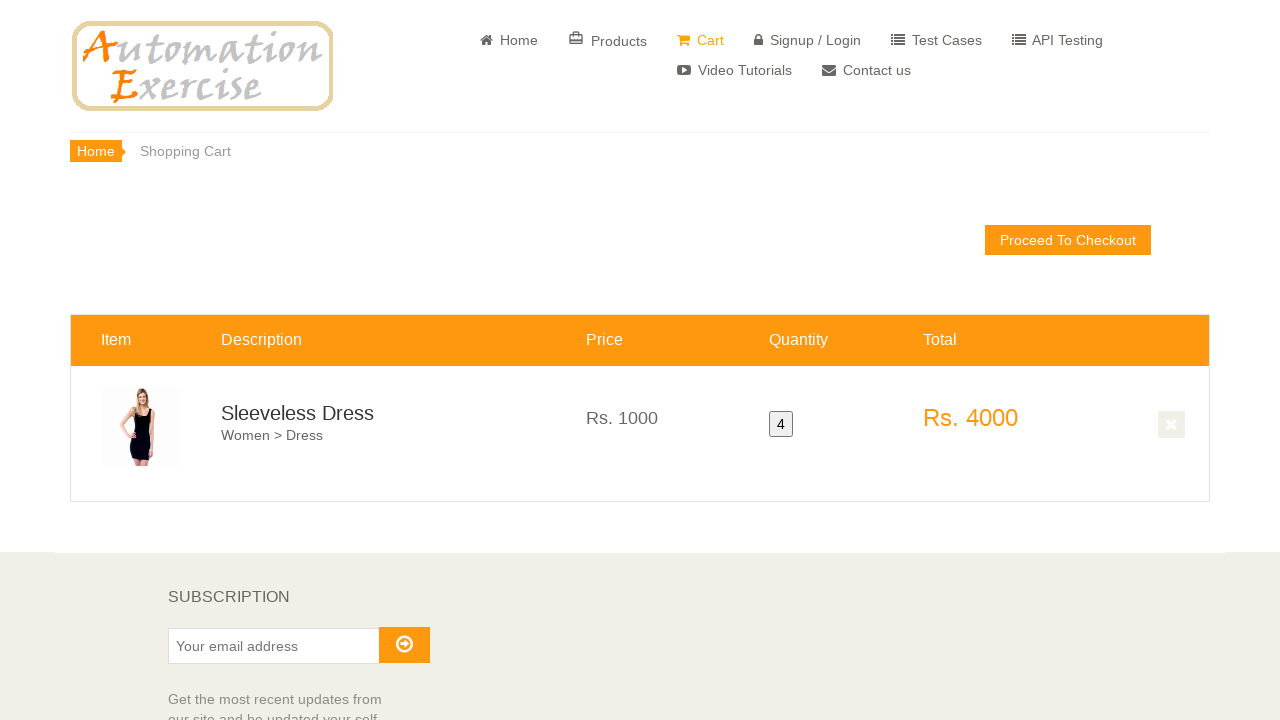

Cart page loaded with quantity display
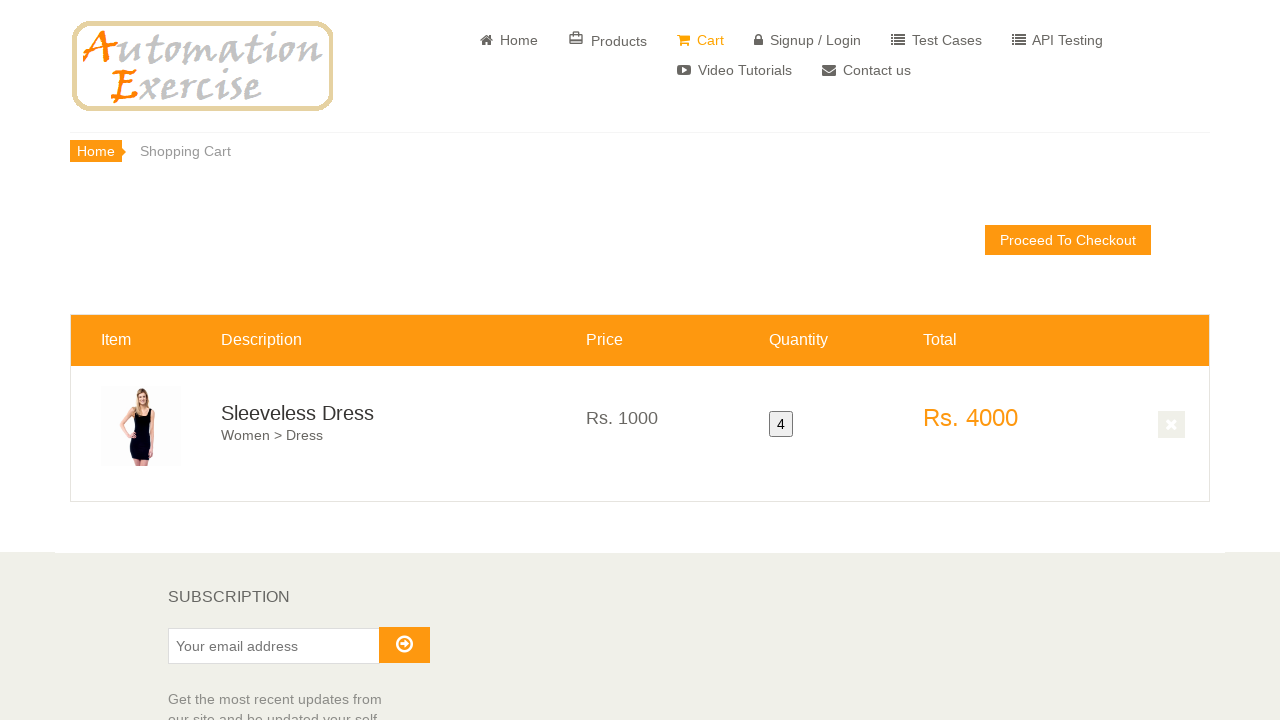

Retrieved cart quantity text content
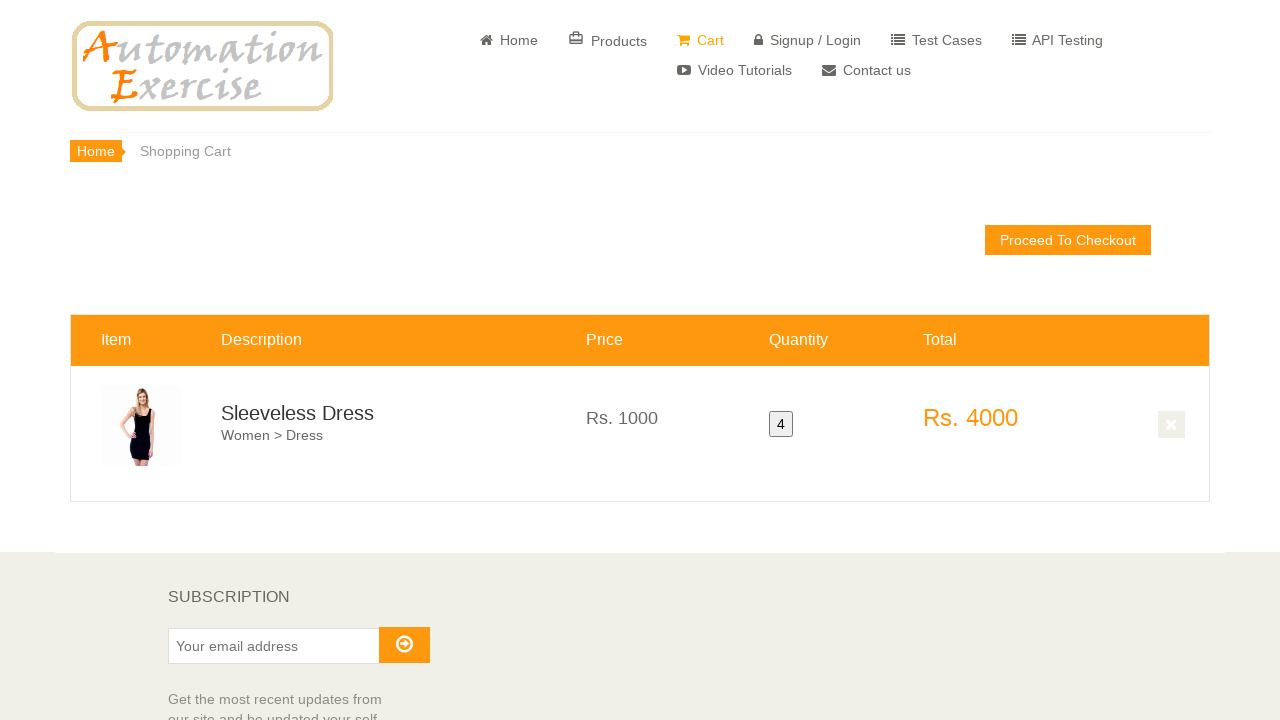

Verified cart displays correct quantity of 4
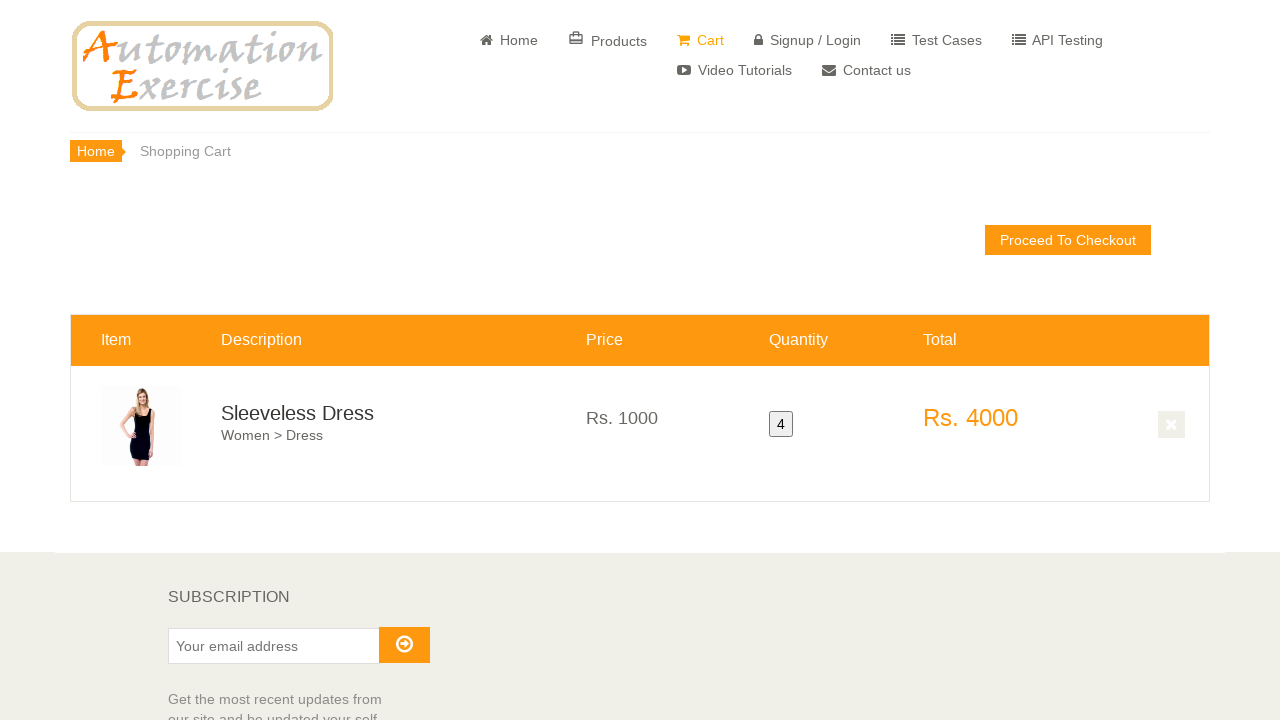

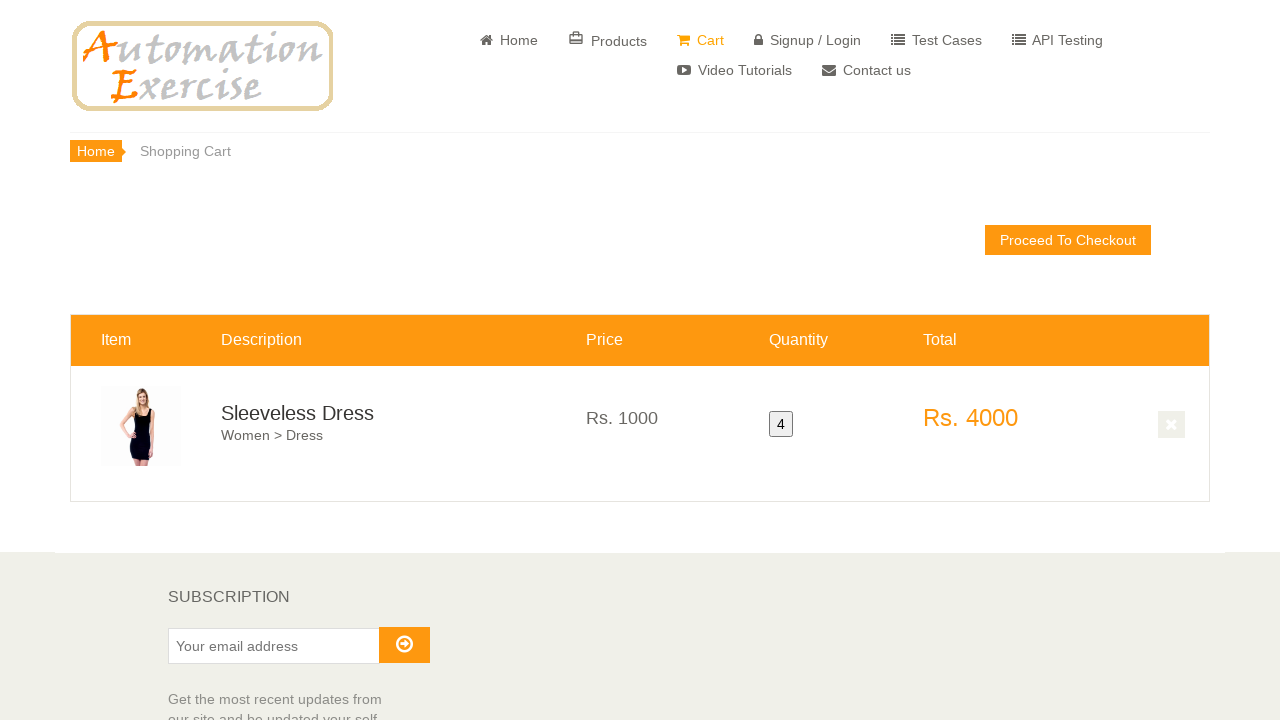